Tests navigation to login page by clicking the login navigation button

Starting URL: https://selenium-califano-vilches.web.app

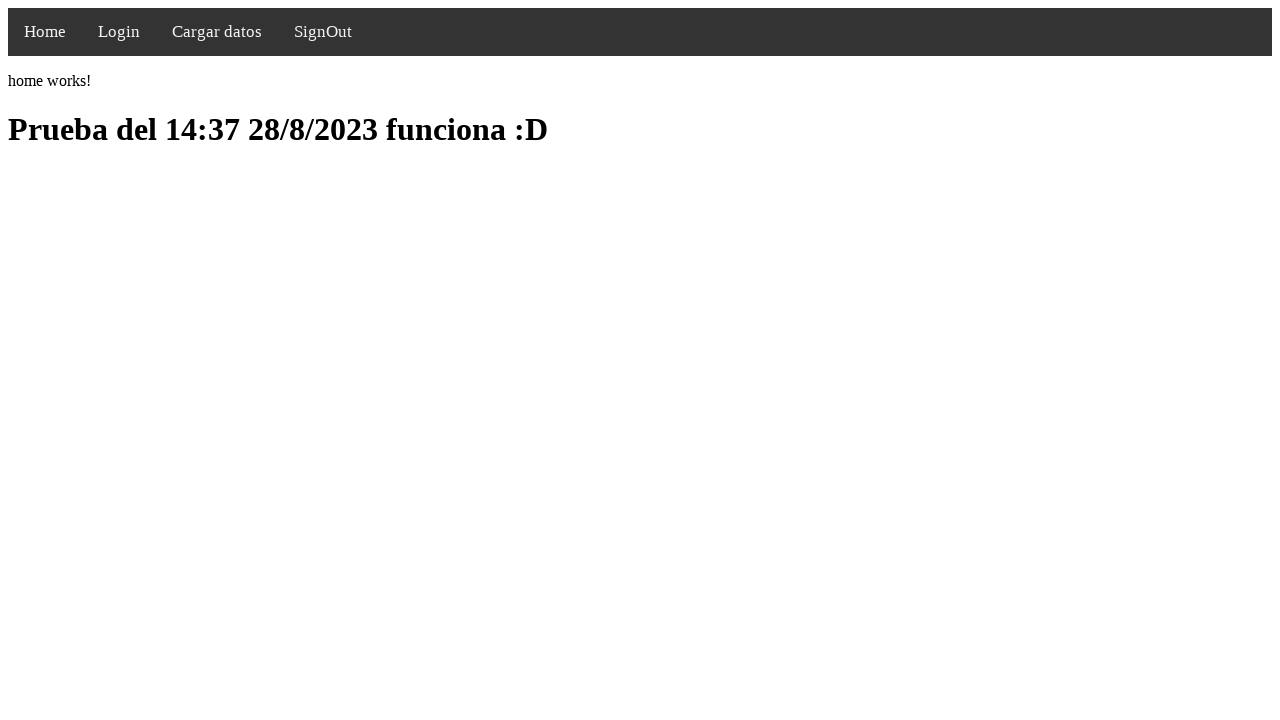

Navigated to starting URL https://selenium-califano-vilches.web.app
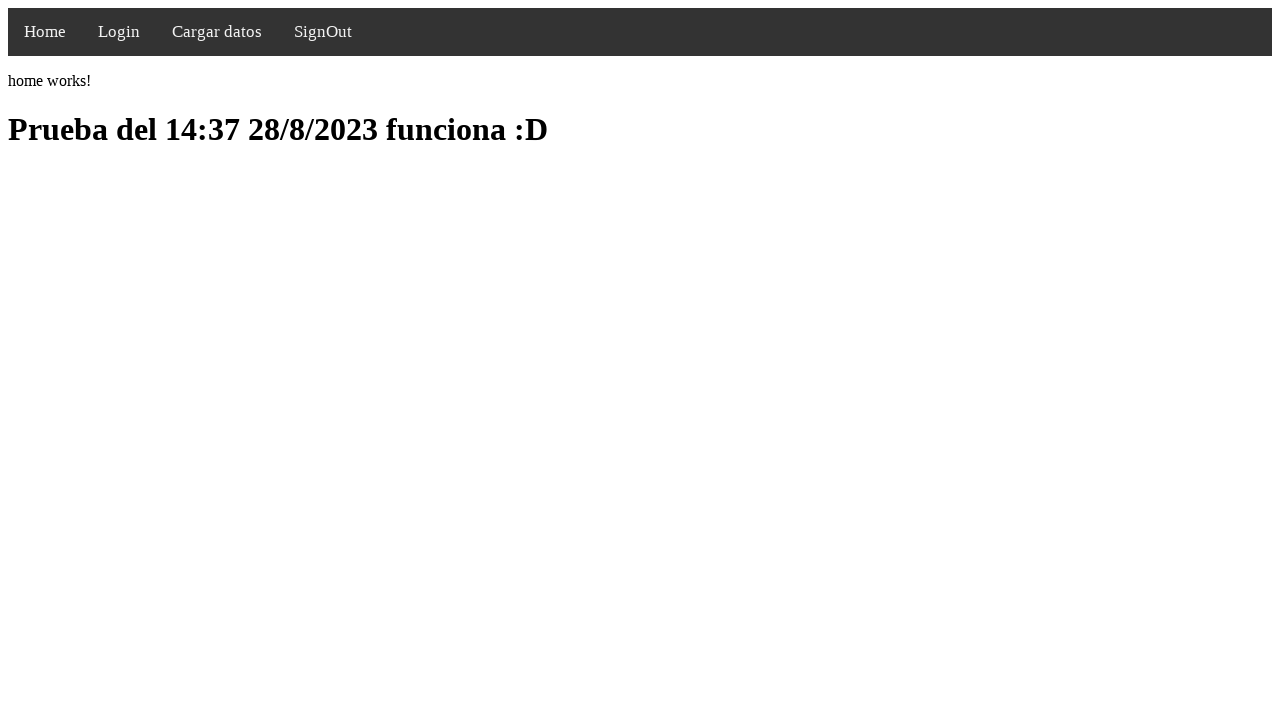

Clicked login navigation button at (119, 32) on #nav_login_button
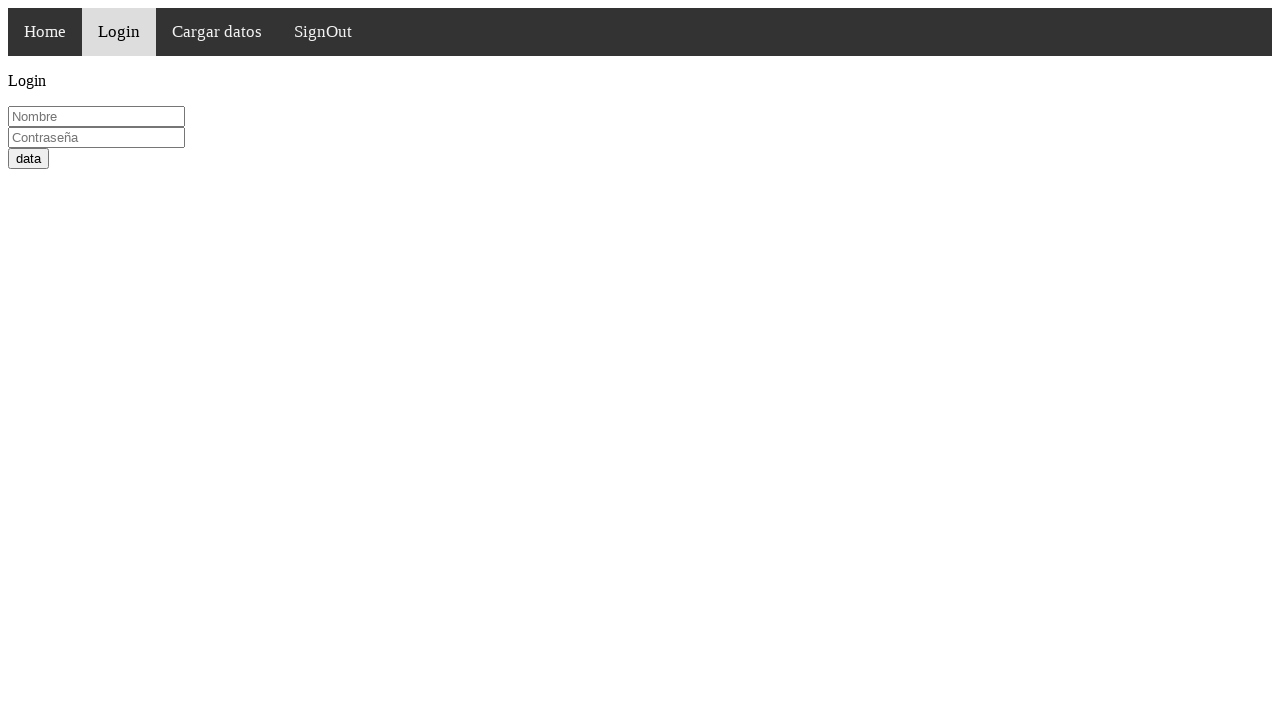

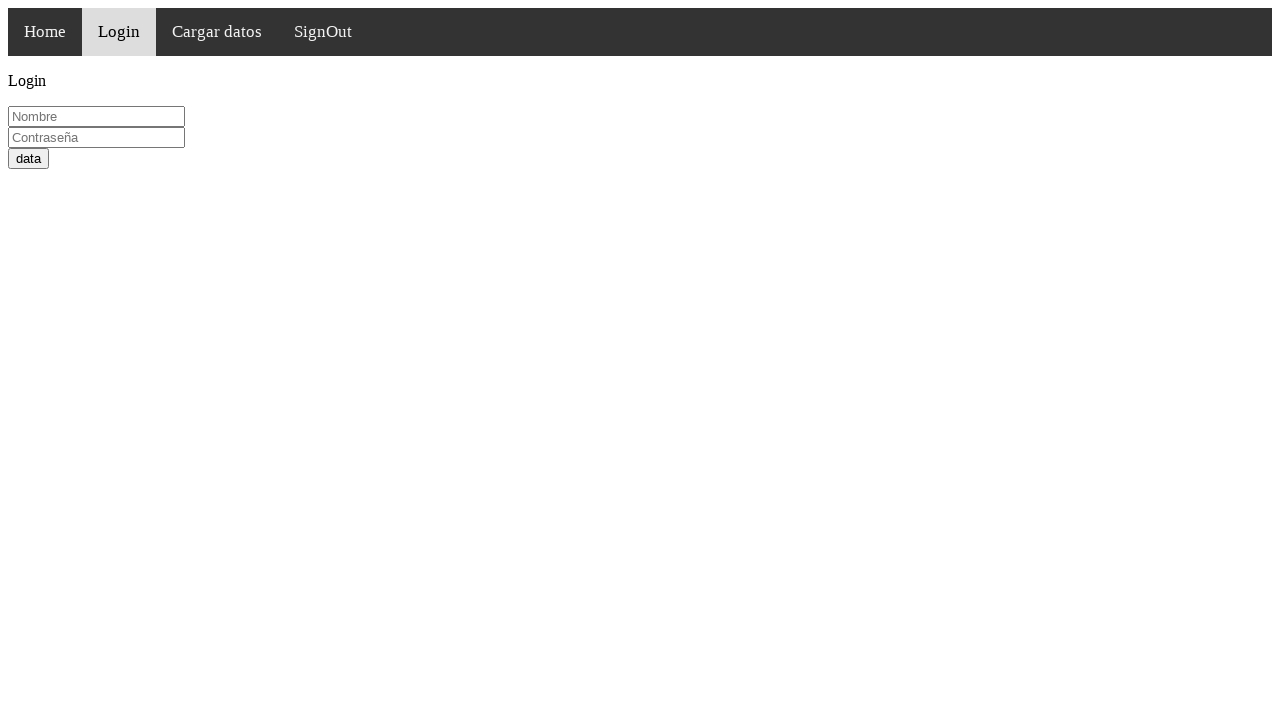